Tests that the sticky subheader navigation is present on a software category page.

Starting URL: https://www.bentley.com/software/cad-modeling-and-visualization/

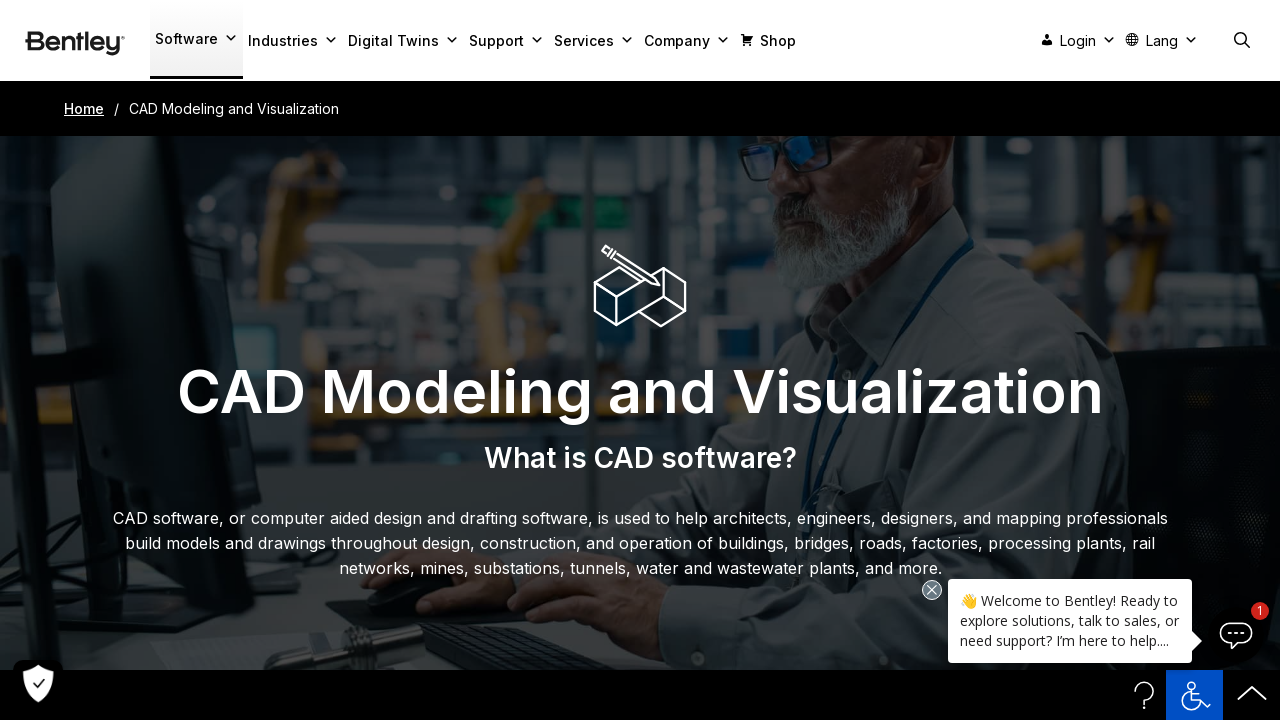

Navigated to software category page (CAD Modeling and Visualization)
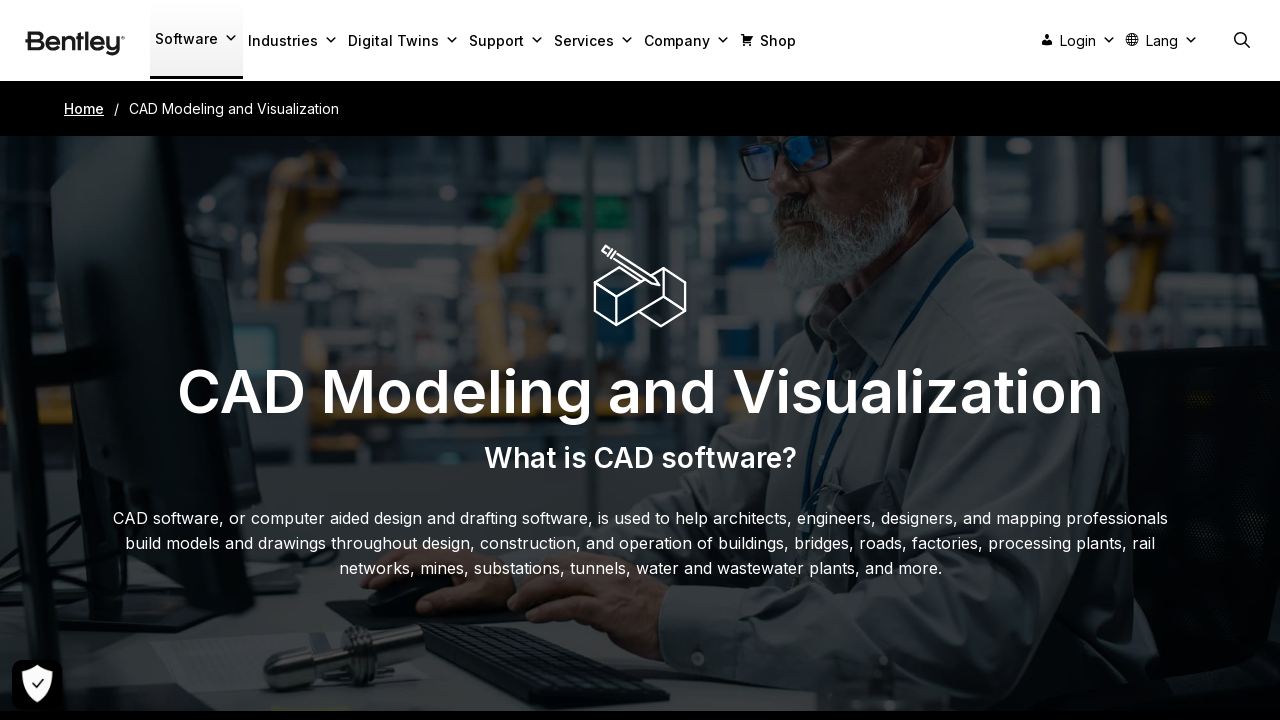

Clicked on page body element at (640, 360) on #post-23244
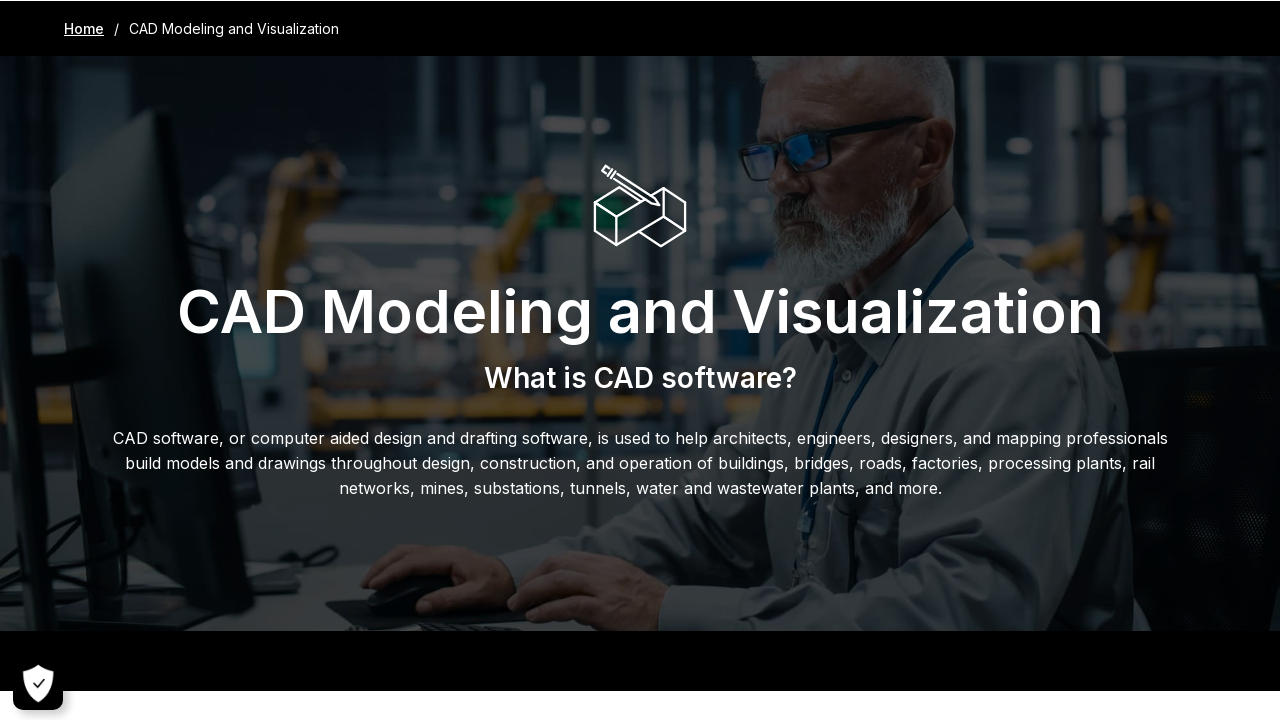

Sticky subheader navigation element is present on the page
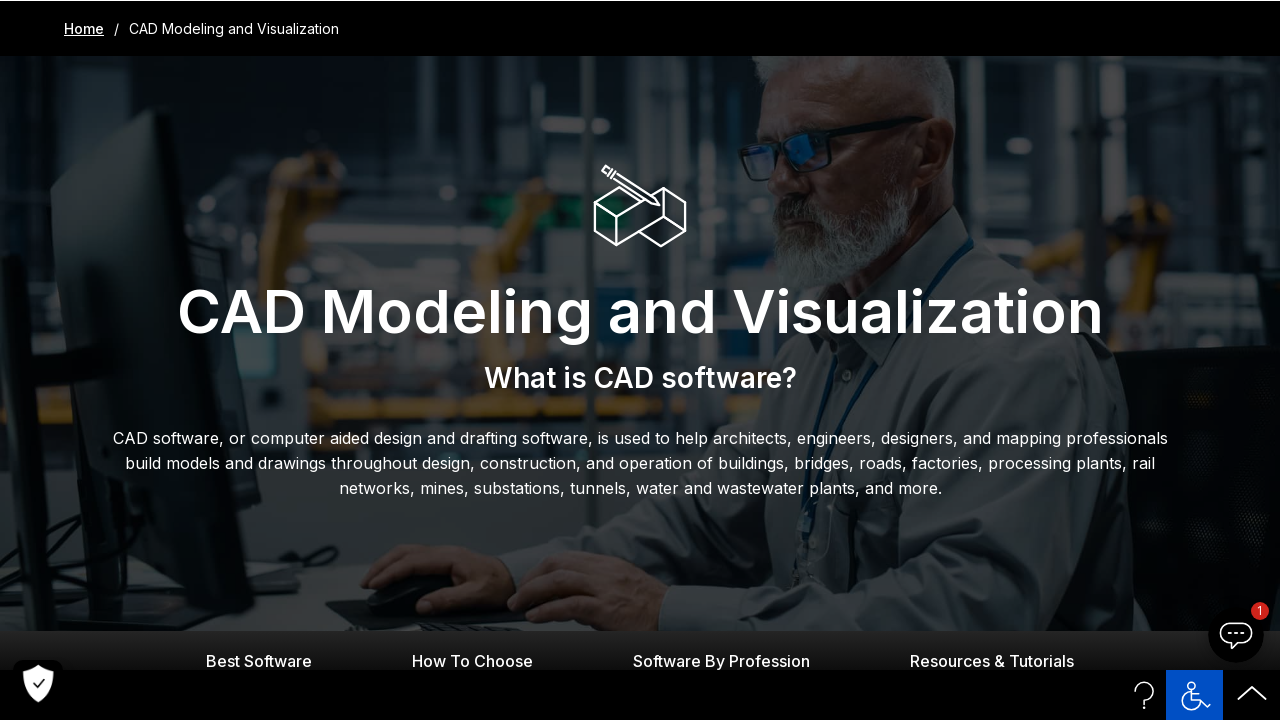

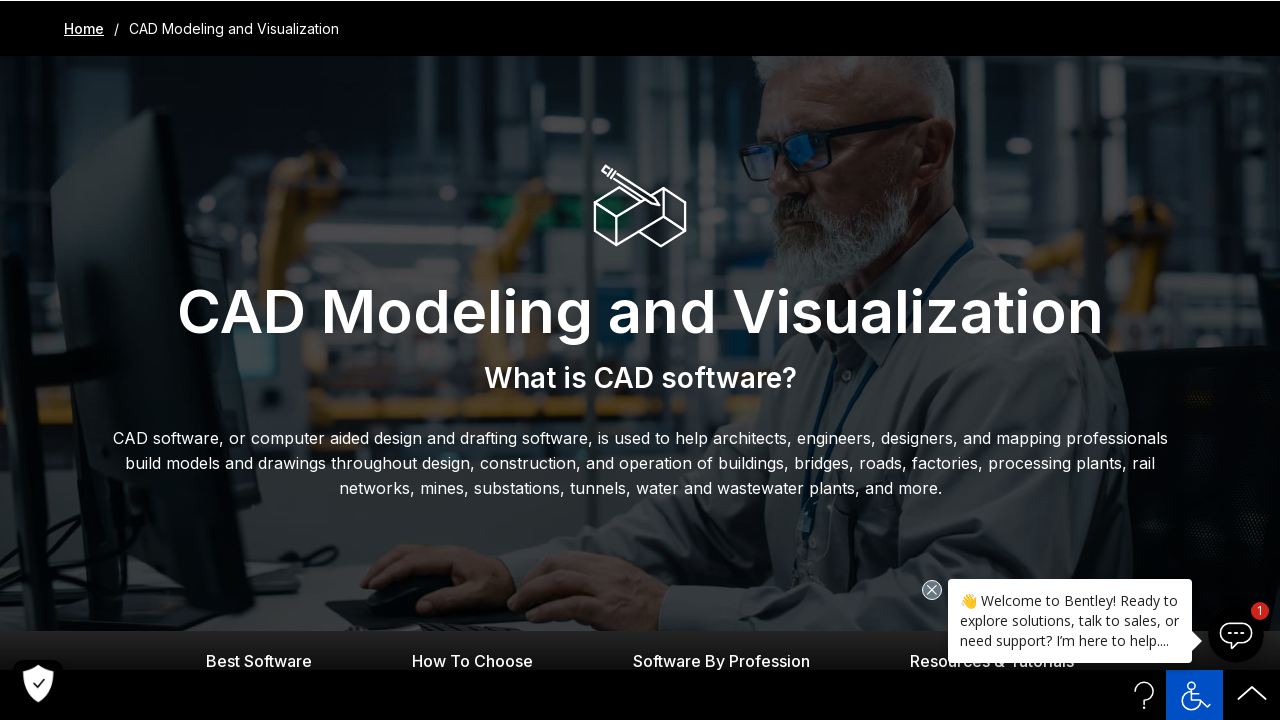